Navigates to the Dropdown menu page and verifies the page loaded correctly

Starting URL: https://bonigarcia.dev/selenium-webdriver-java/

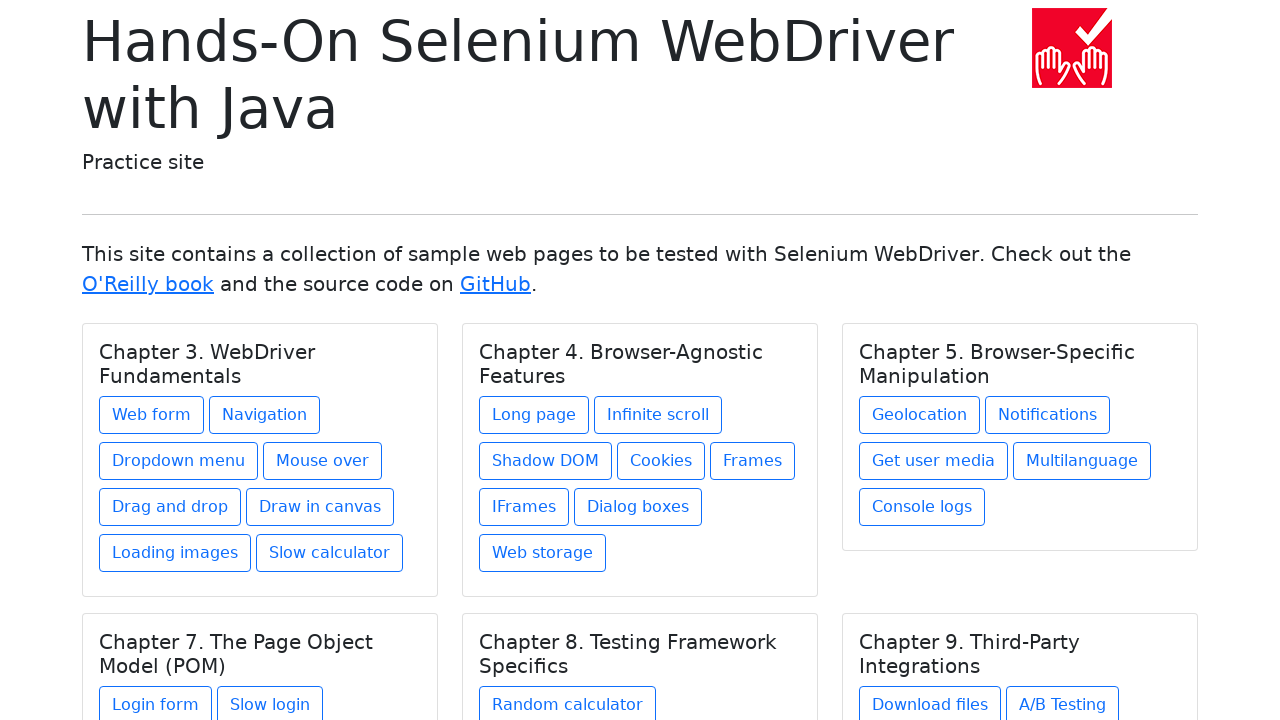

Clicked on Dropdown menu link at (178, 461) on text=Dropdown menu
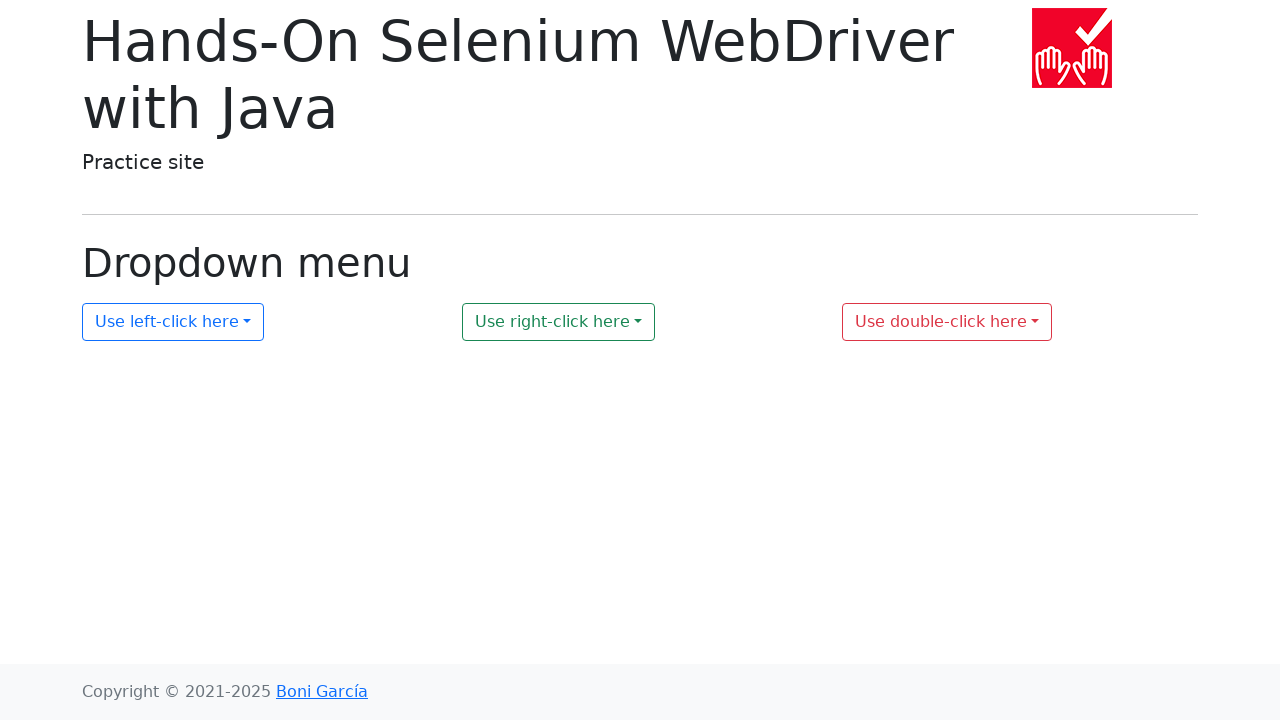

Dropdown menu page loaded successfully - verified with .display-6 selector
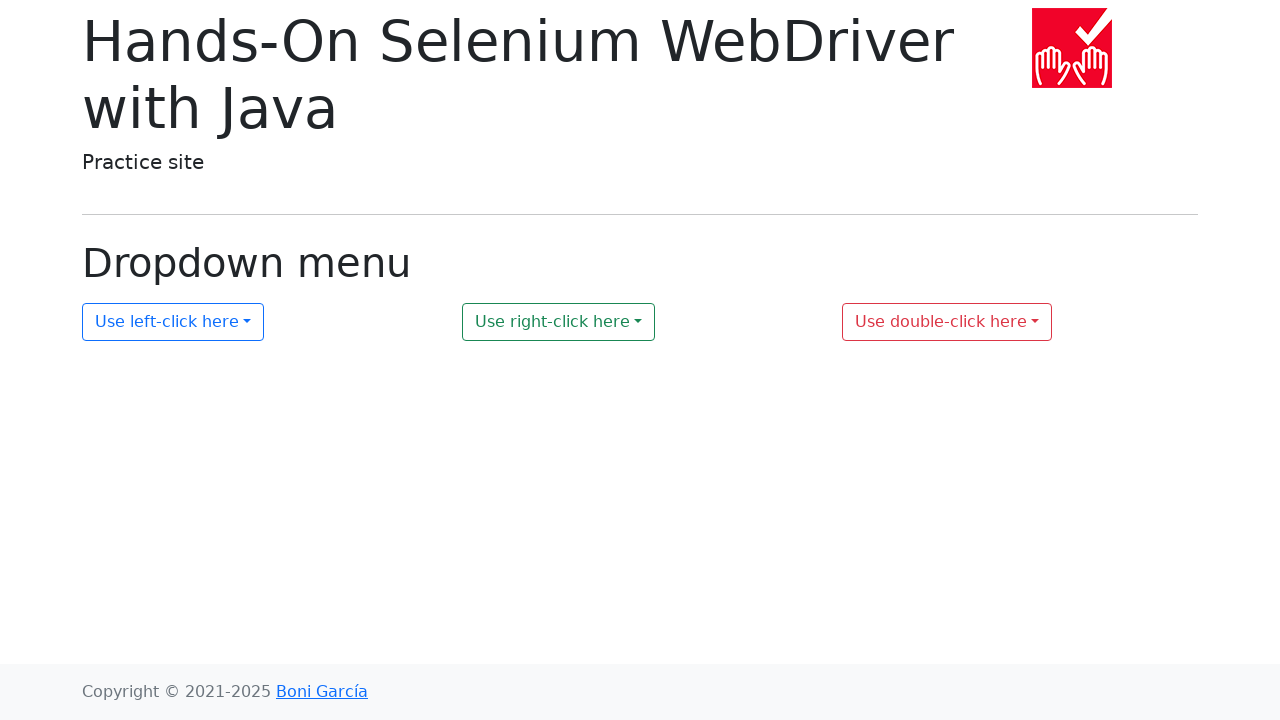

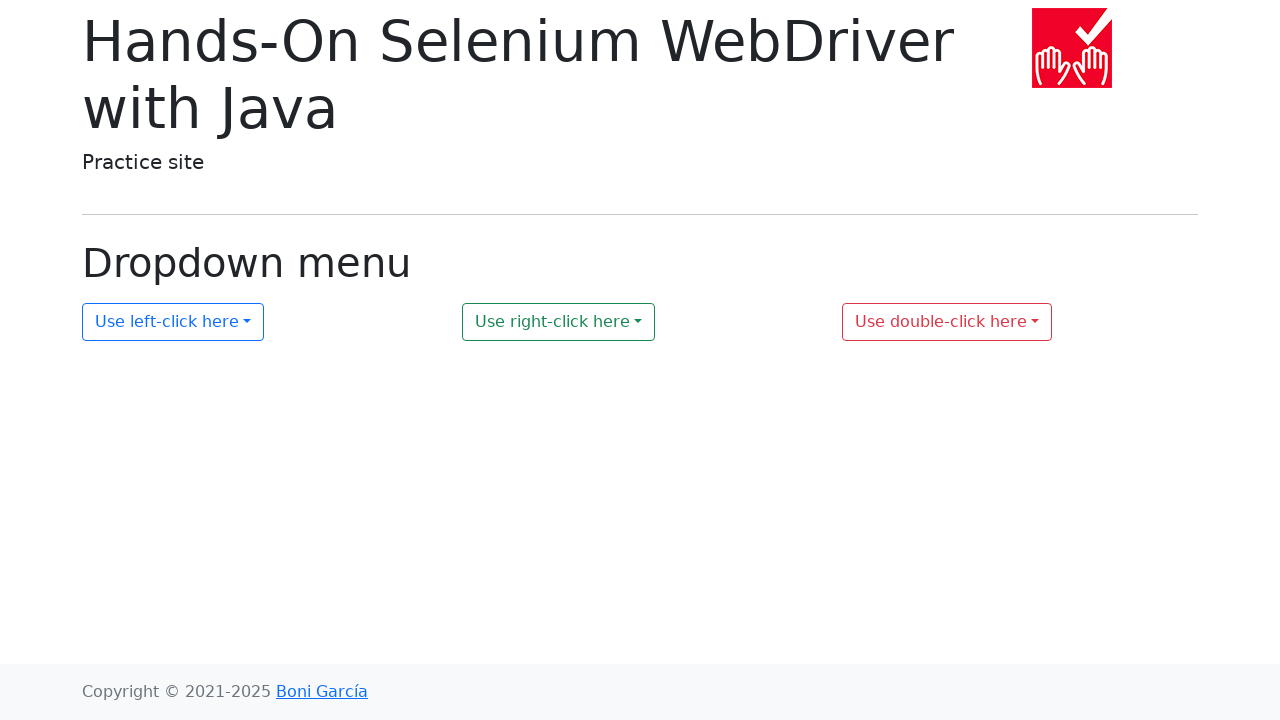